Tests navigation from login page to password recovery page and verifies the recovery page header text

Starting URL: https://burger-frontend-7.prakticum-team.ru/login

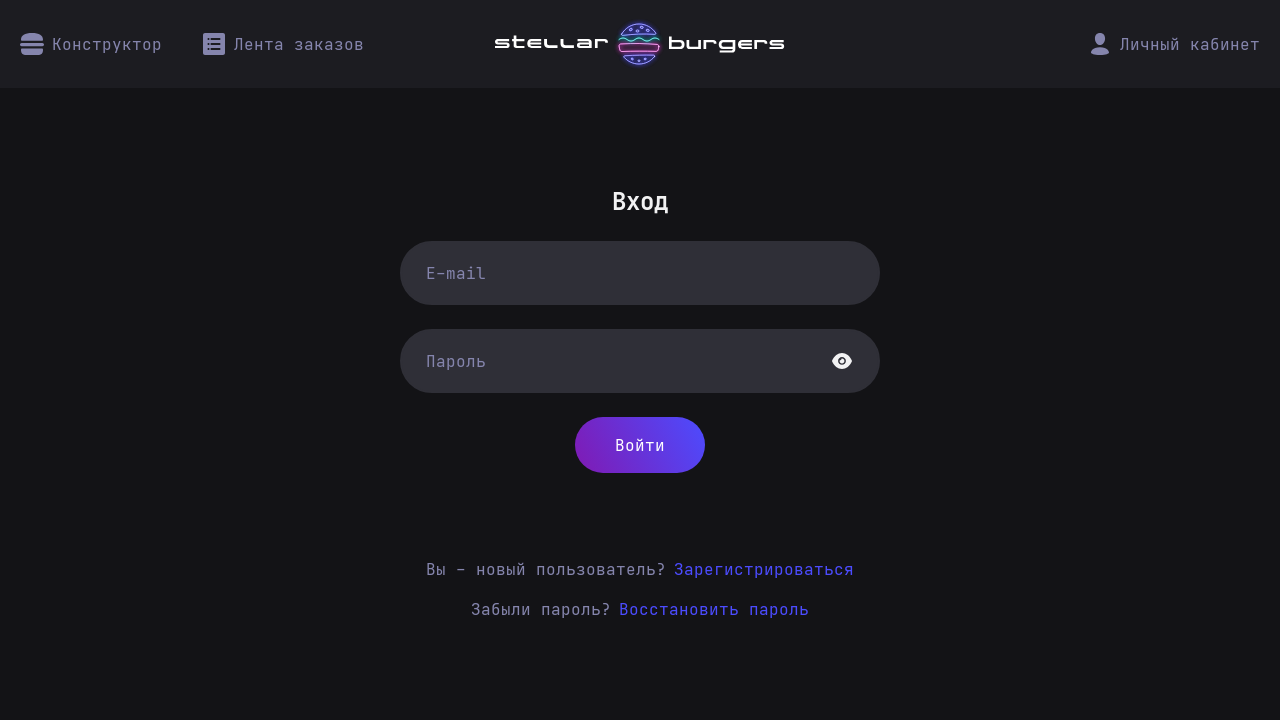

Clicked forgot password link on login page at (714, 609) on xpath=/html/body/div[1]/div/main/div/div[2]/a
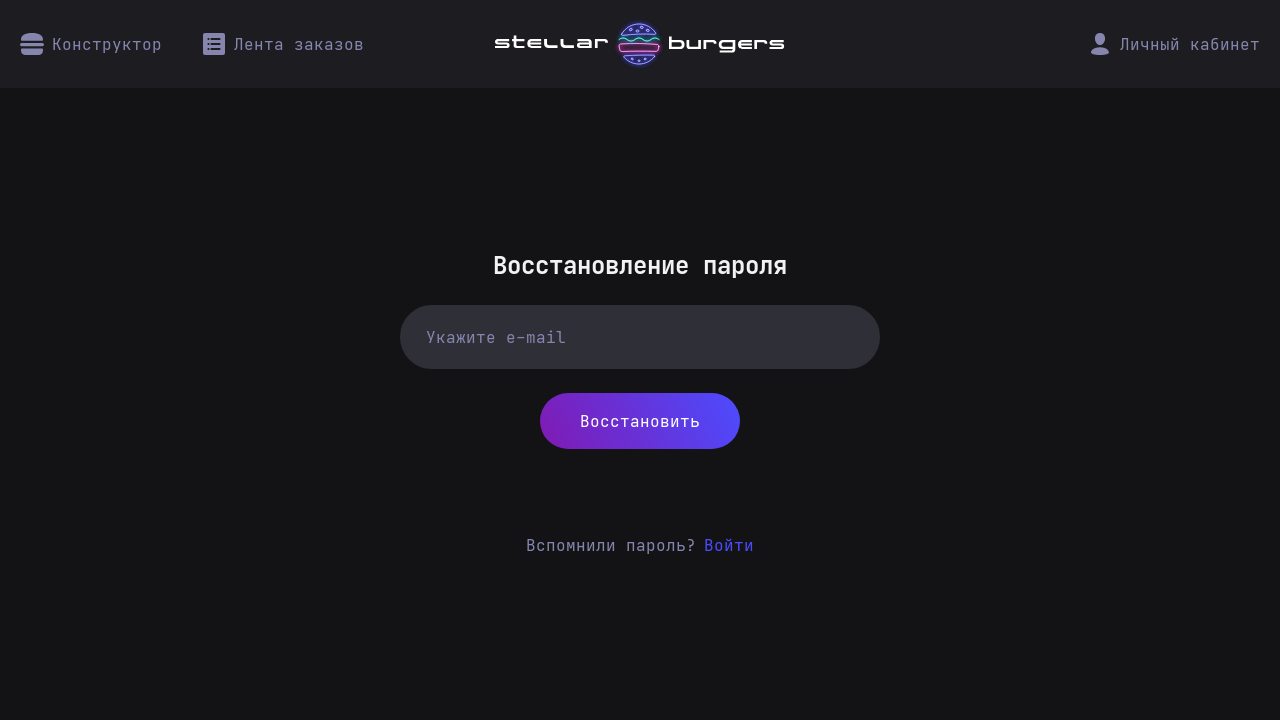

Password recovery page header element loaded
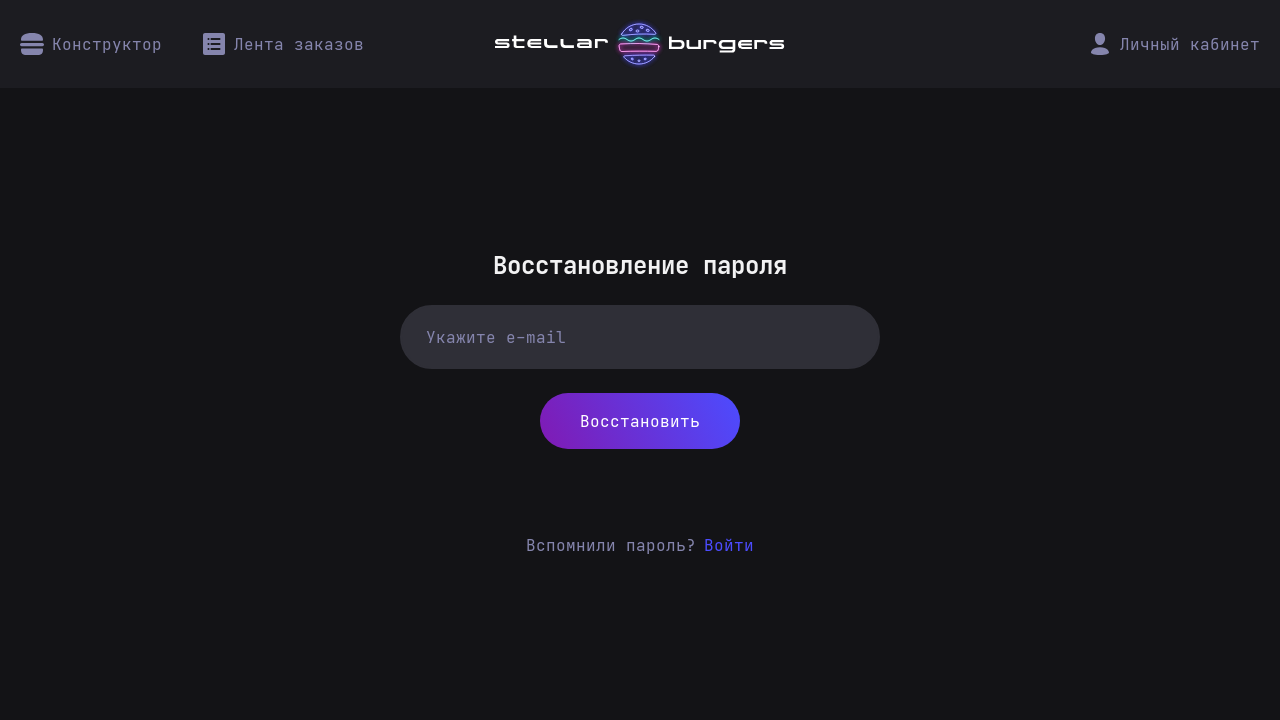

Verified recovery page header text is 'Восстановление пароля'
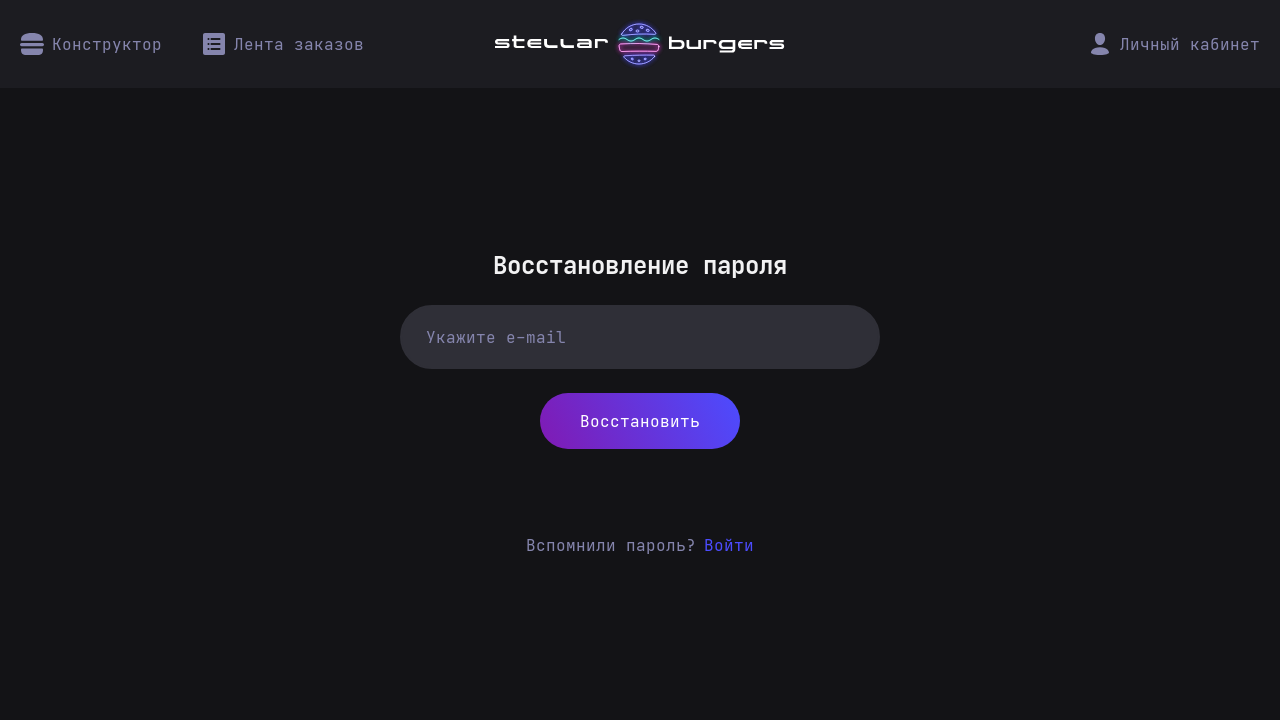

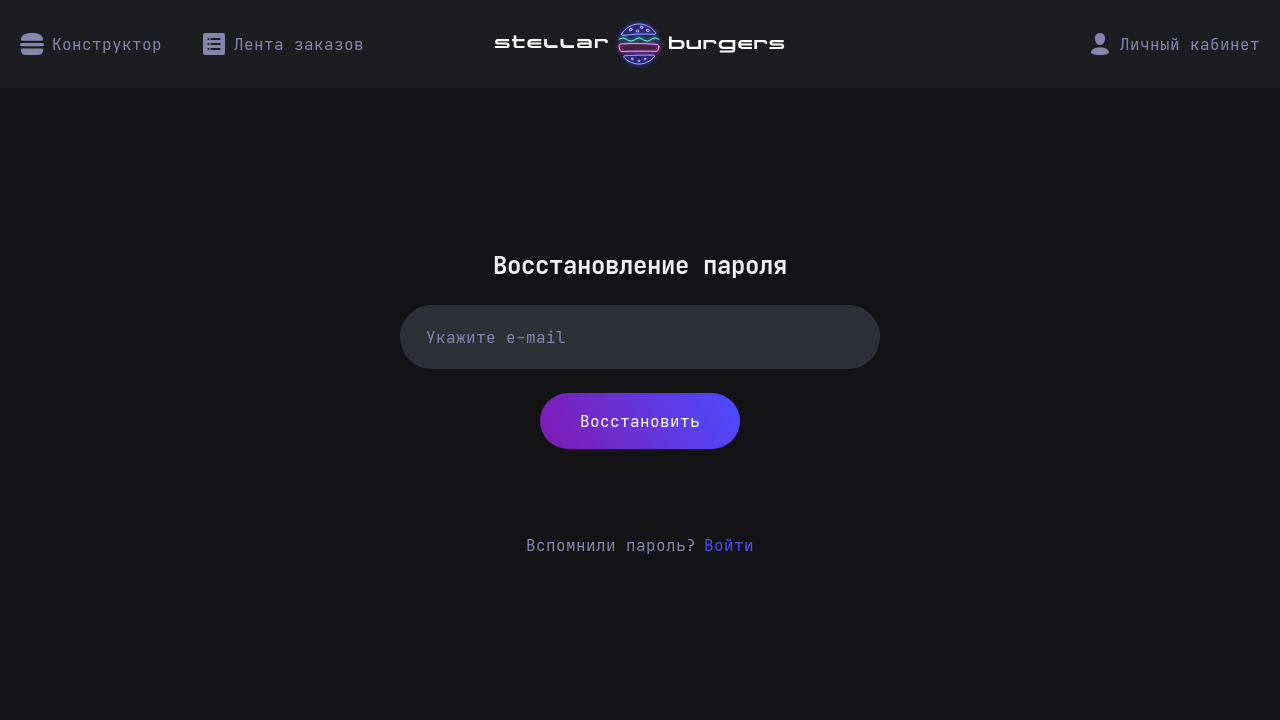